Tests the keypress form by clicking on the name input field, entering a name, and clicking the button

Starting URL: https://formy-project.herokuapp.com/keypress

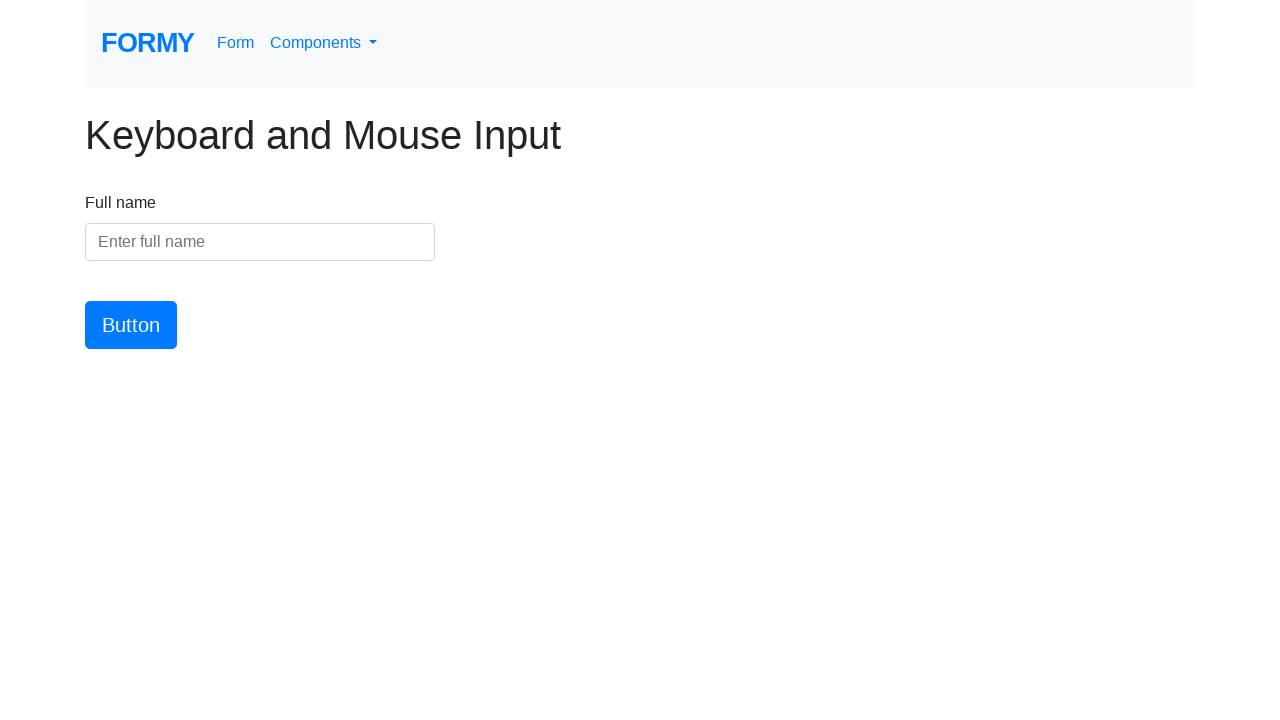

Clicked on the name input field at (260, 242) on #name
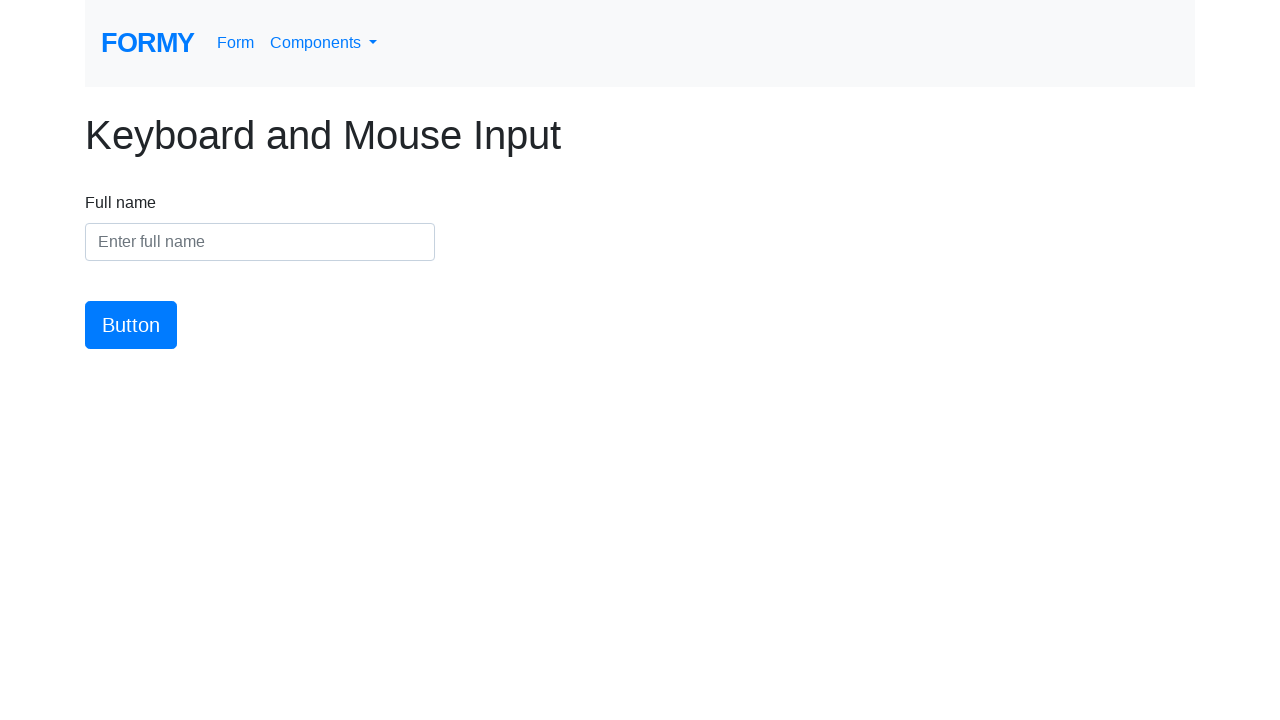

Entered 'Johanna Peterson' in the name input field on #name
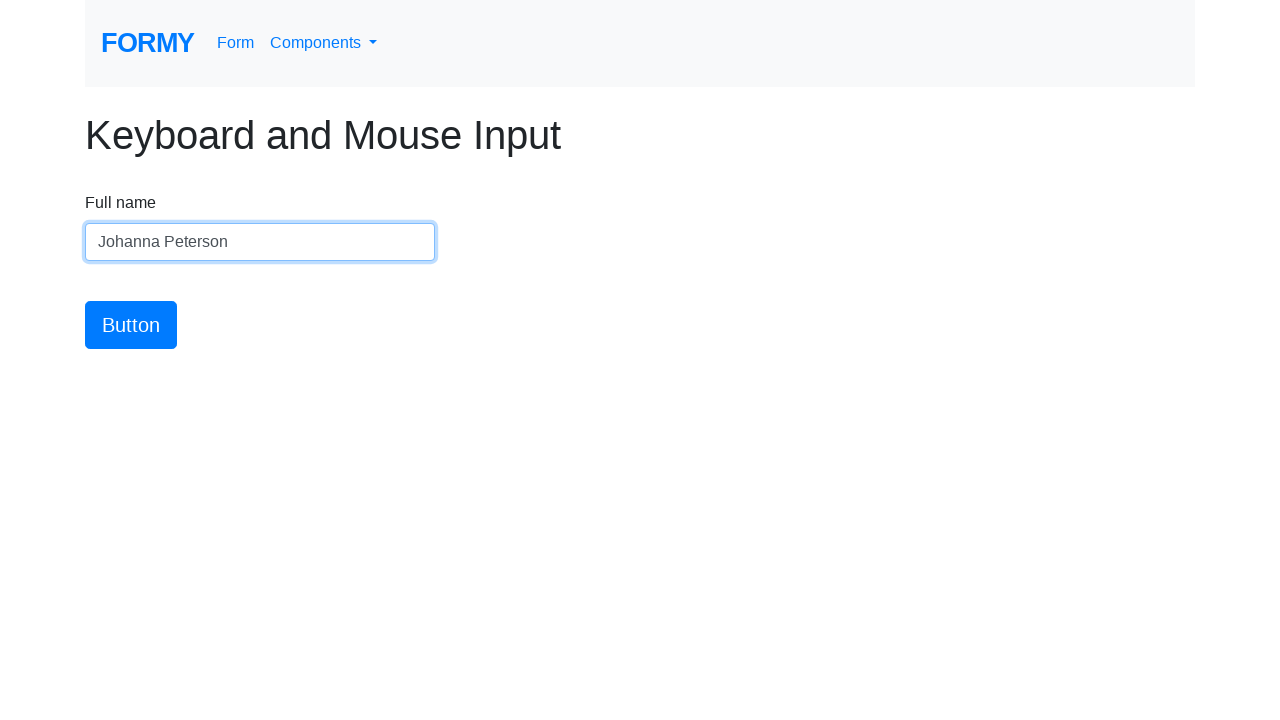

Clicked the submit button at (131, 325) on #button
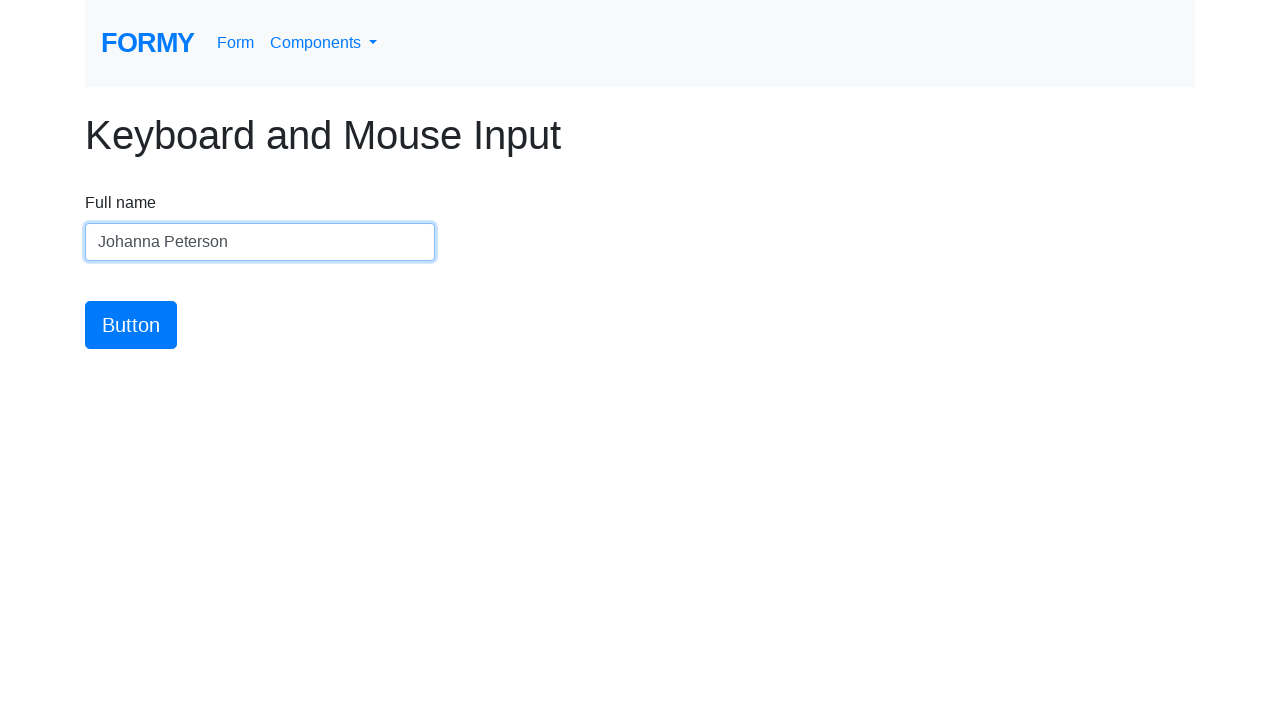

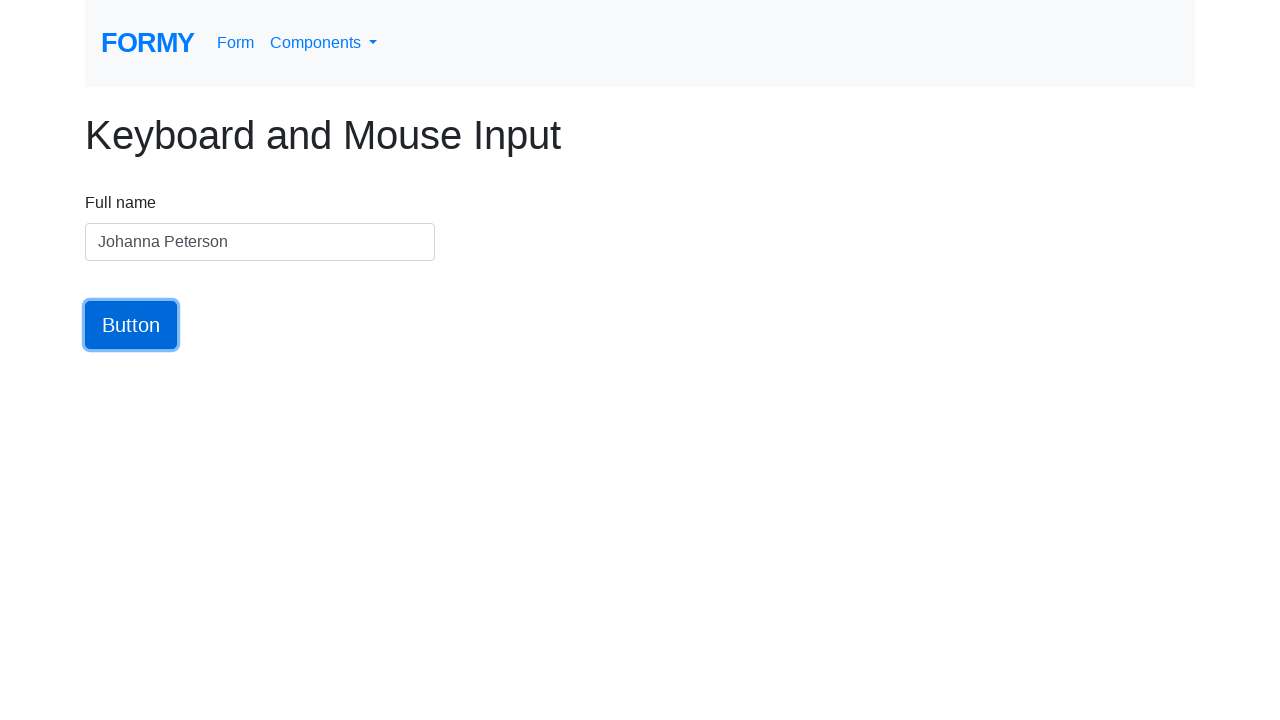